Tests slider interaction by dragging it to a random position and verifying the value updates

Starting URL: https://demoqa.com/slider

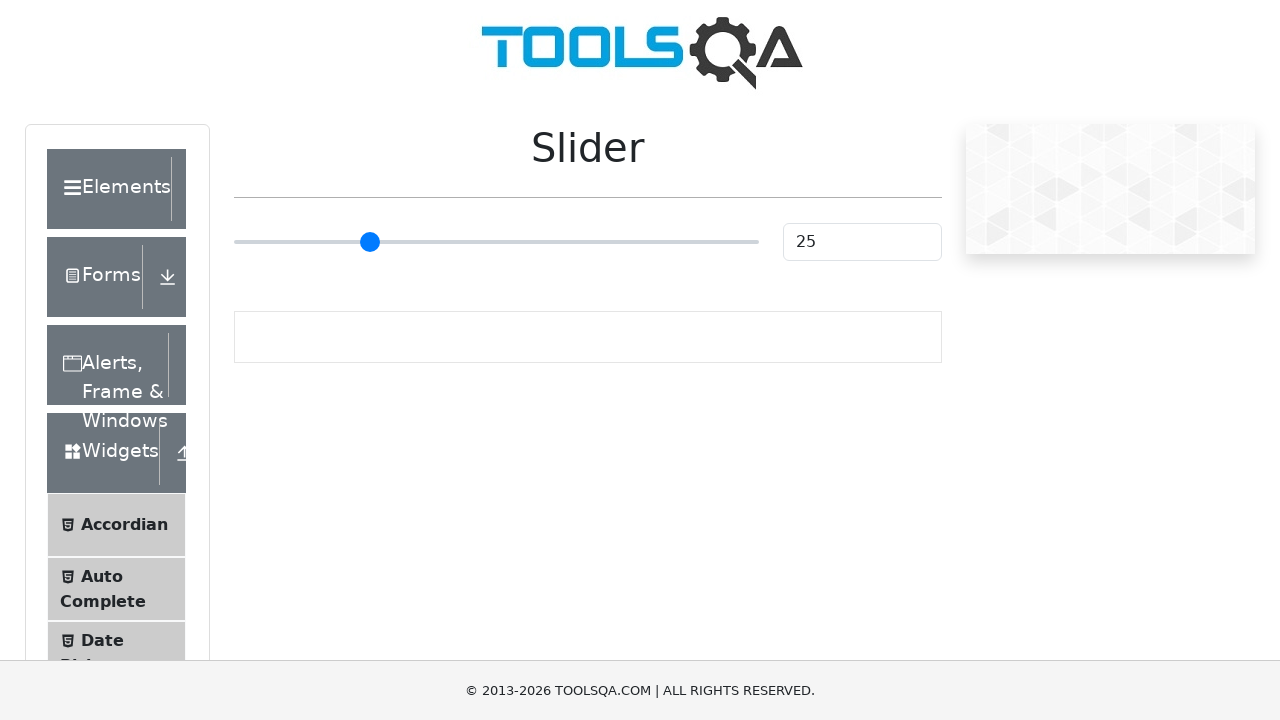

Generated random slider value: 36
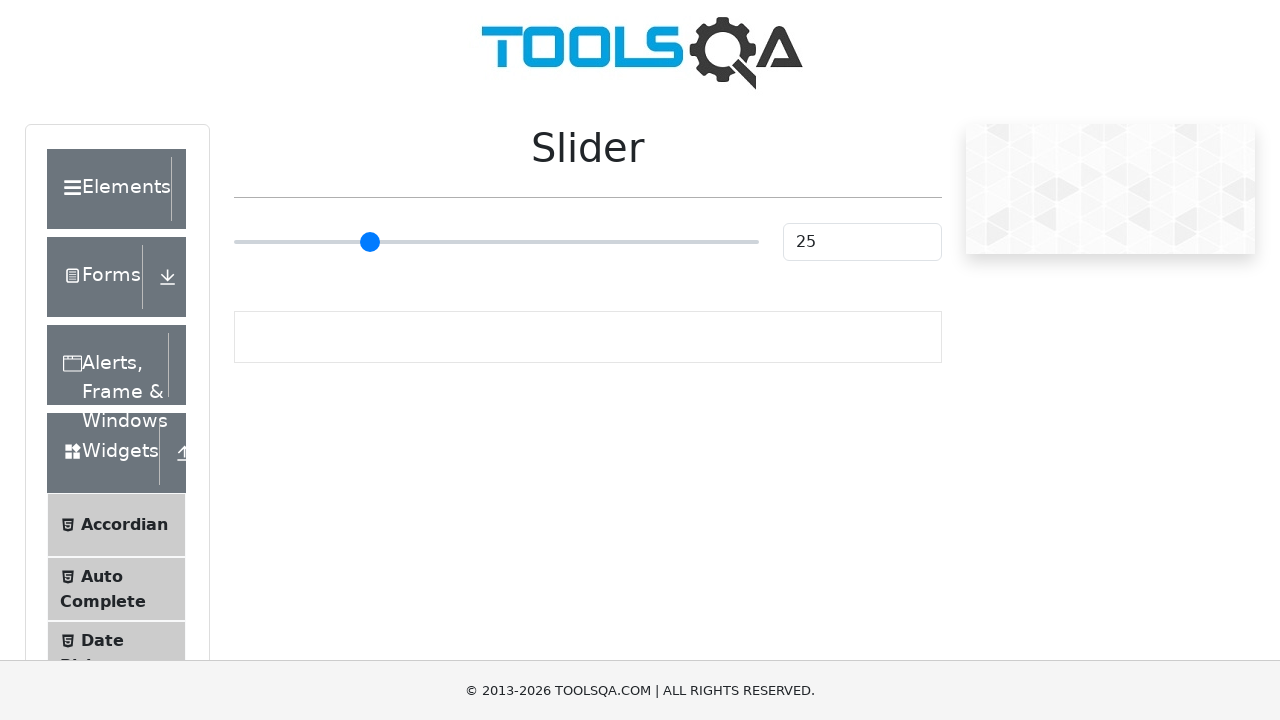

Located slider element
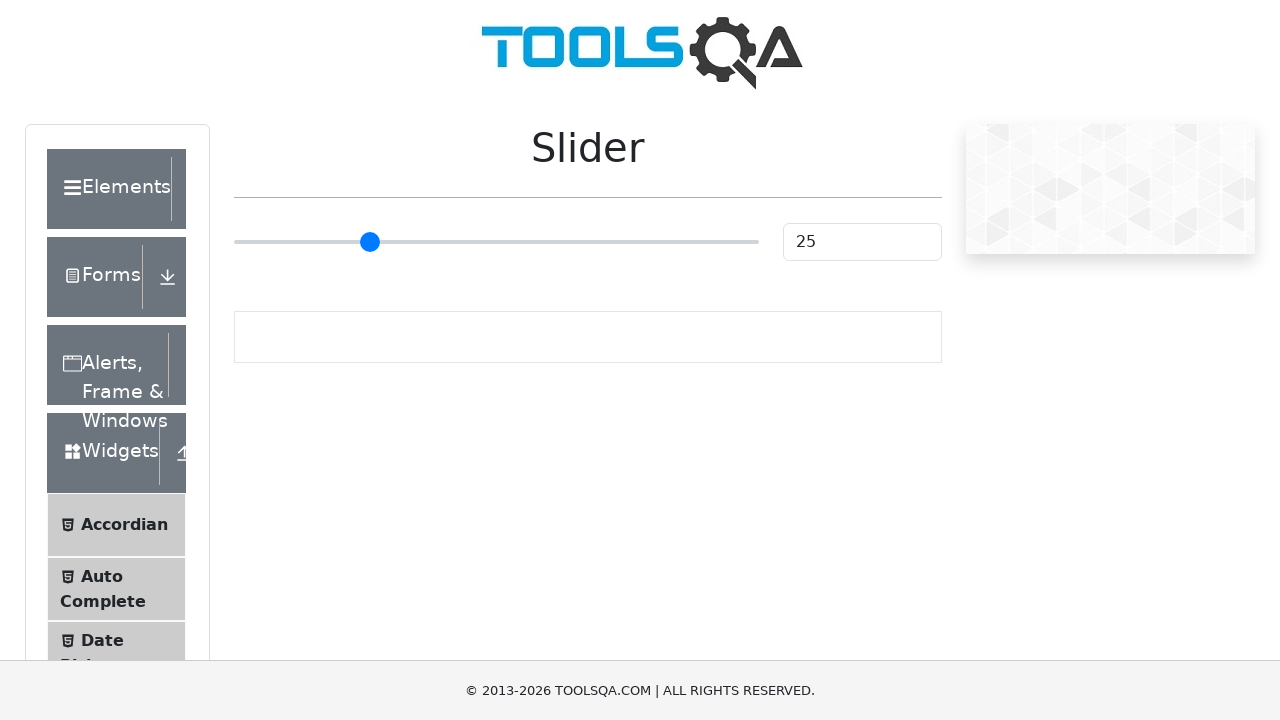

Dragged slider to position 36 on #sliderContainer input[type='range']
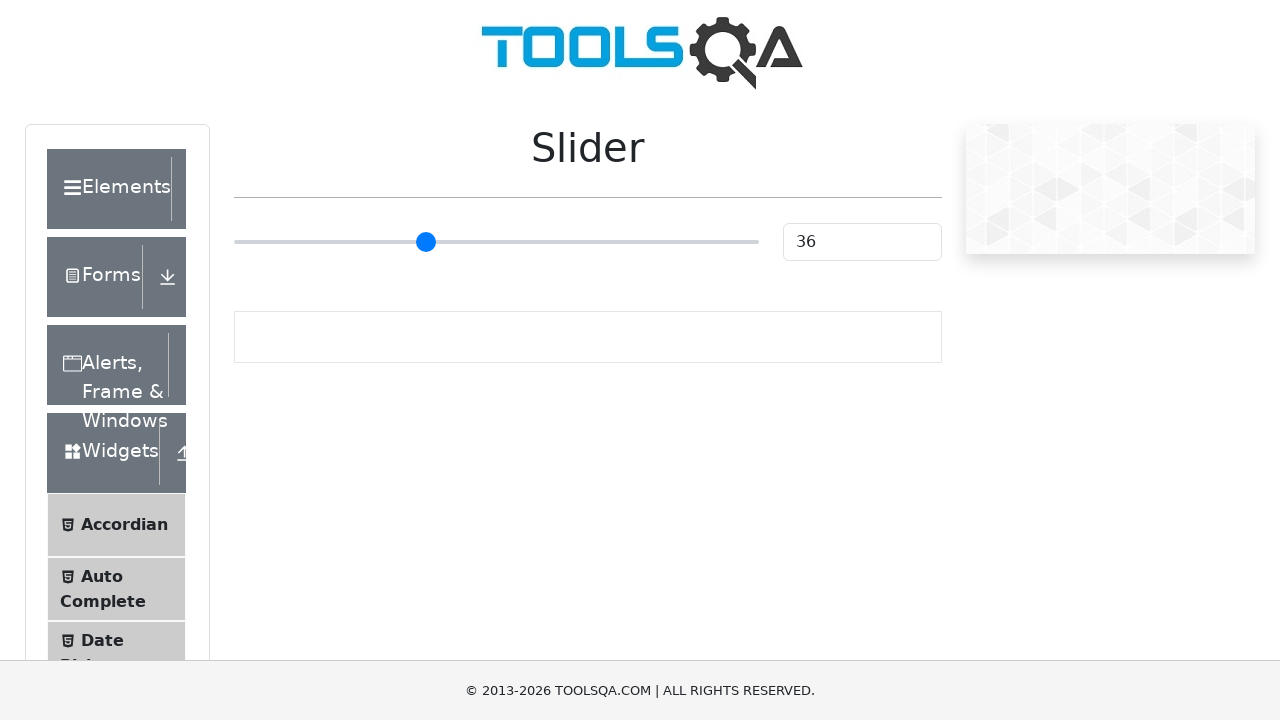

Verified slider value updated to 36
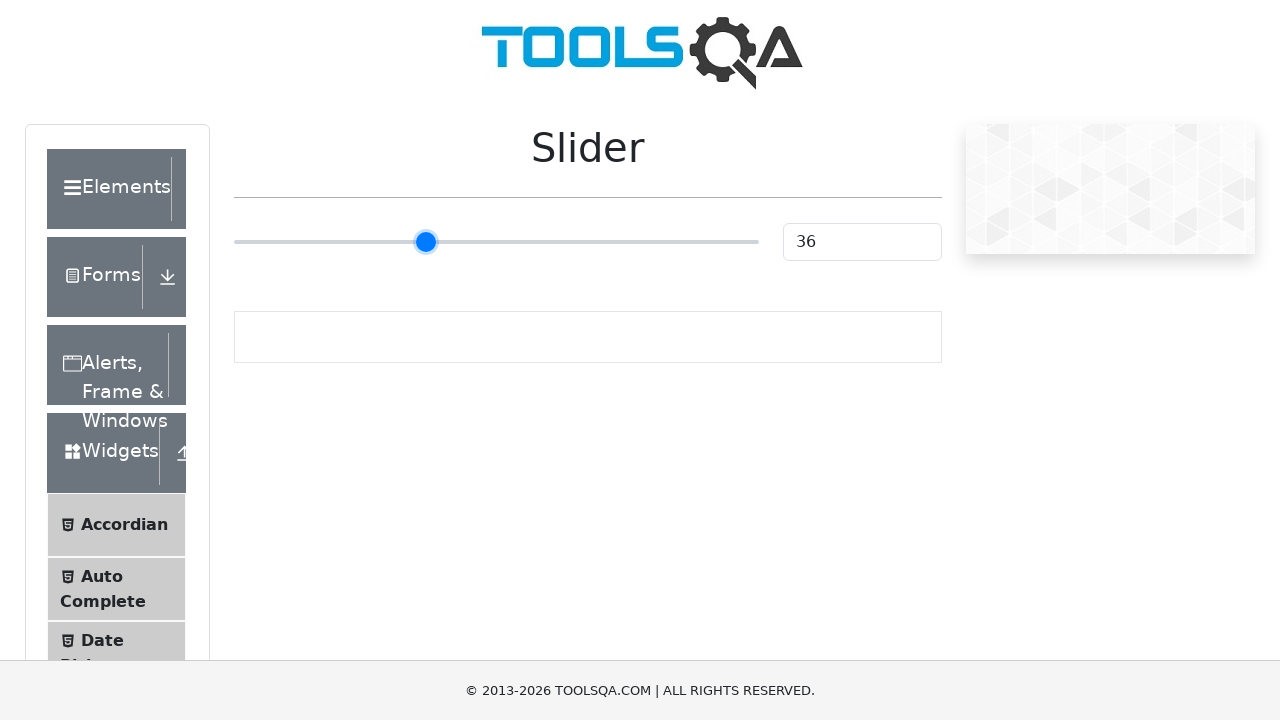

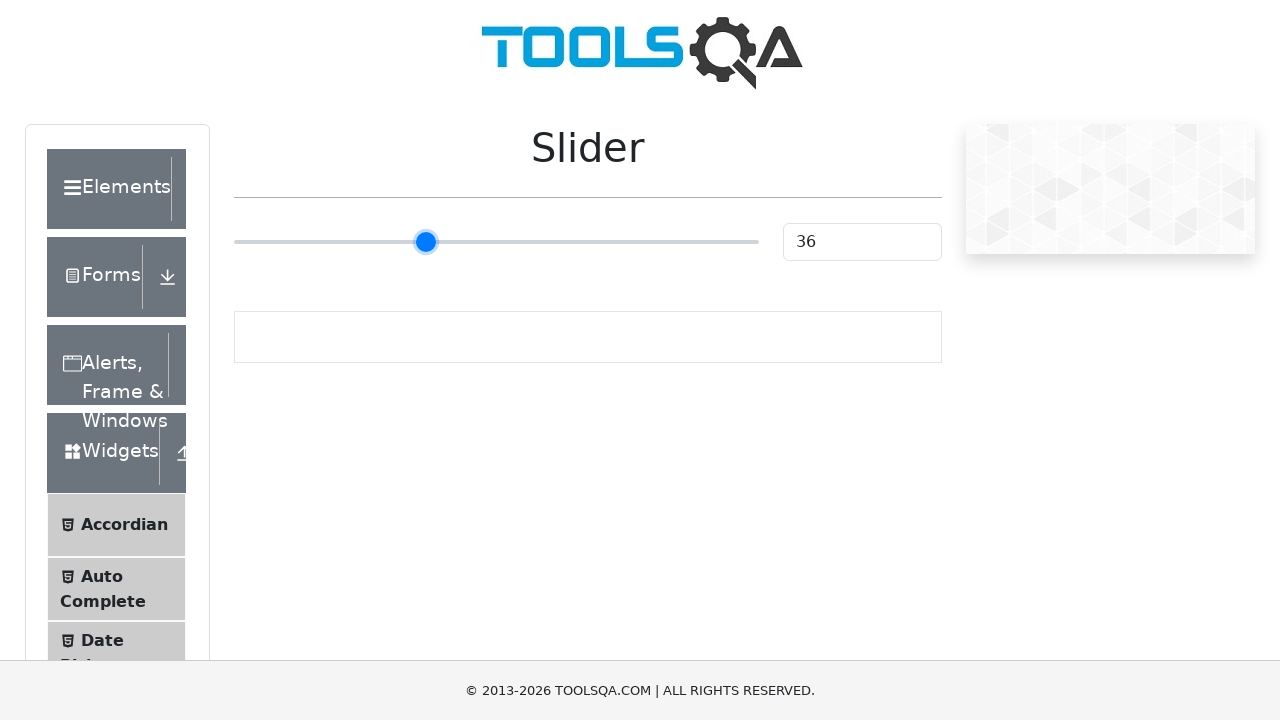